Tests dynamic loading functionality by clicking a start button, waiting for a loading indicator to appear and then disappear, and verifying the final "Hello World!" message is displayed.

Starting URL: https://the-internet.herokuapp.com/dynamic_loading/1

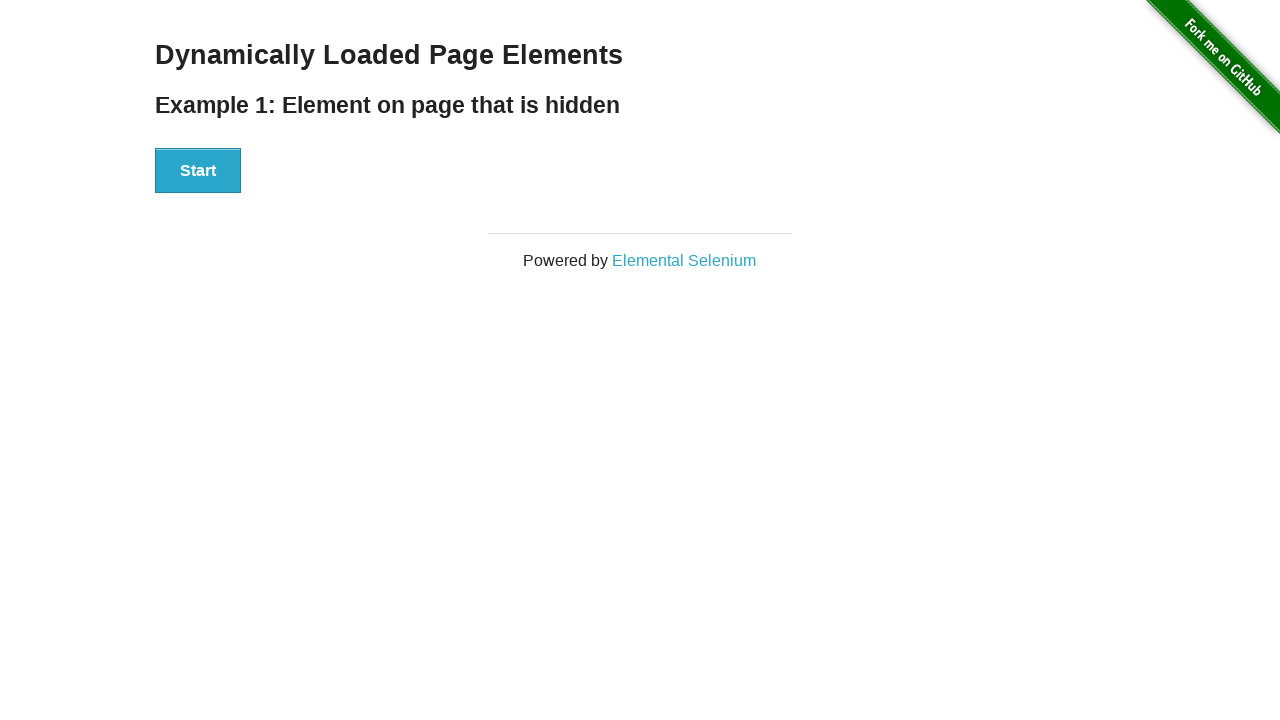

Clicked the start button to initiate dynamic loading at (198, 171) on #start button
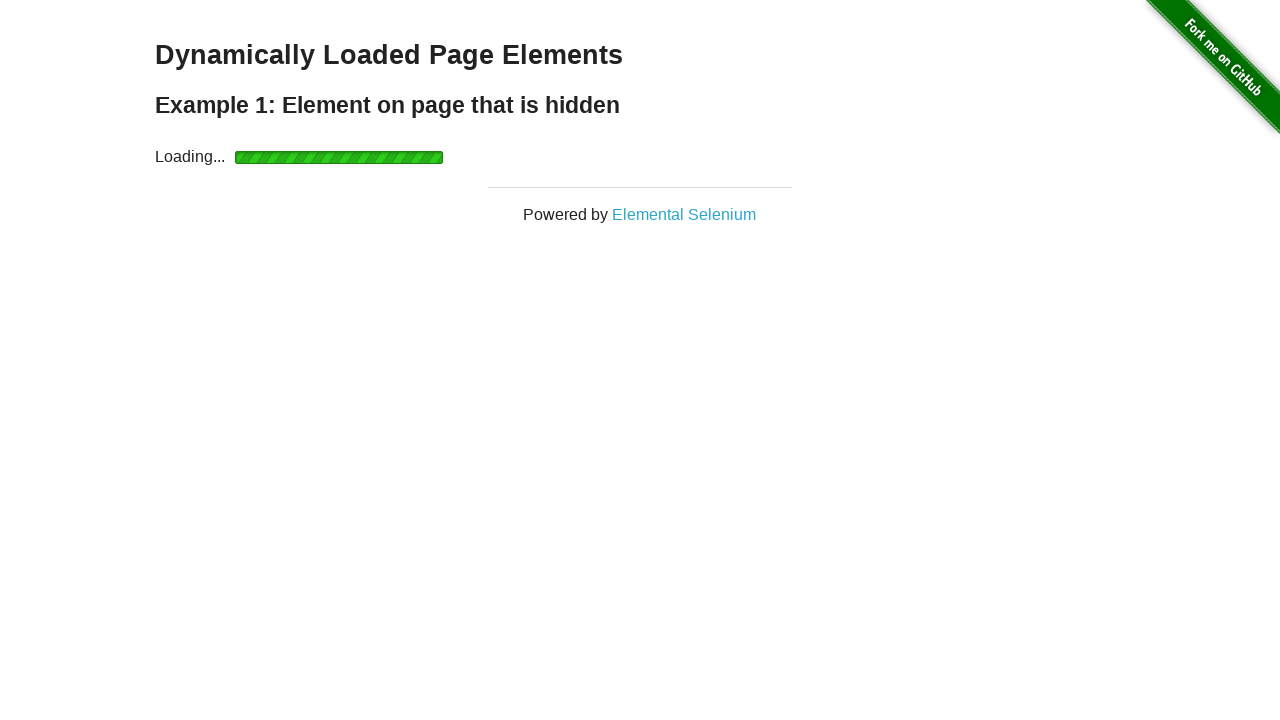

Loading indicator appeared
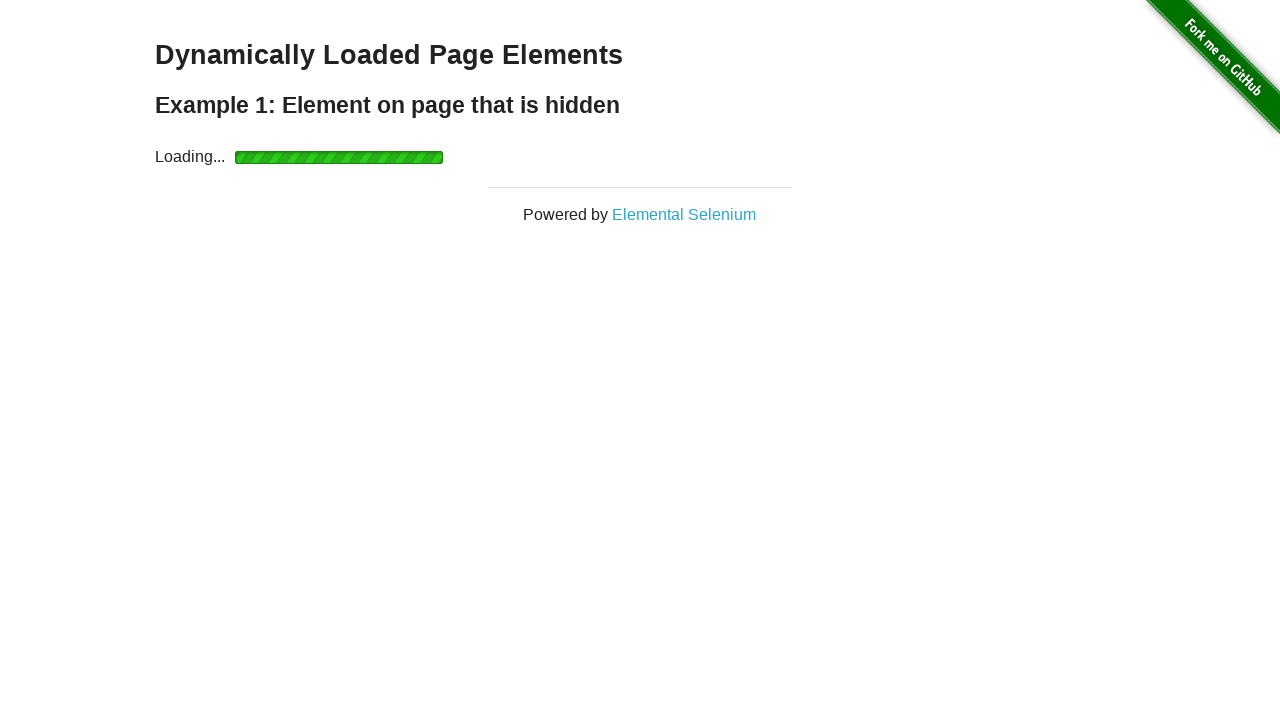

Loading indicator disappeared
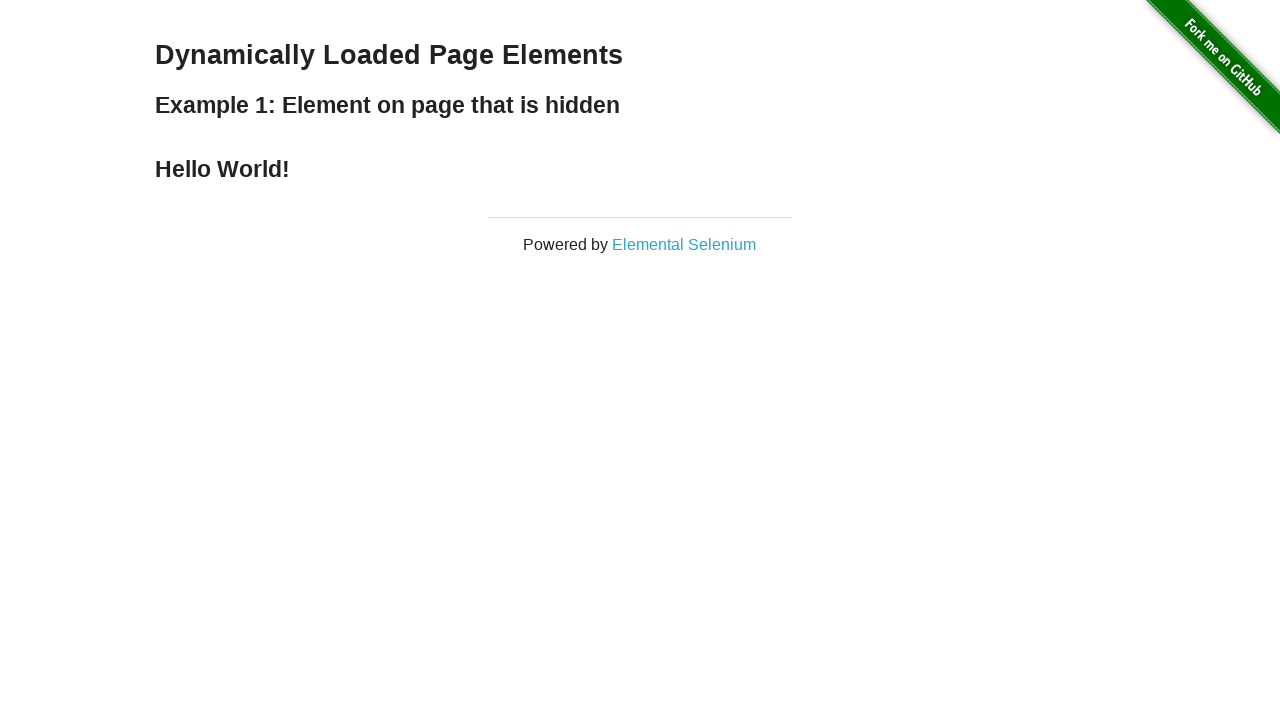

Verified 'Hello World!' message is displayed
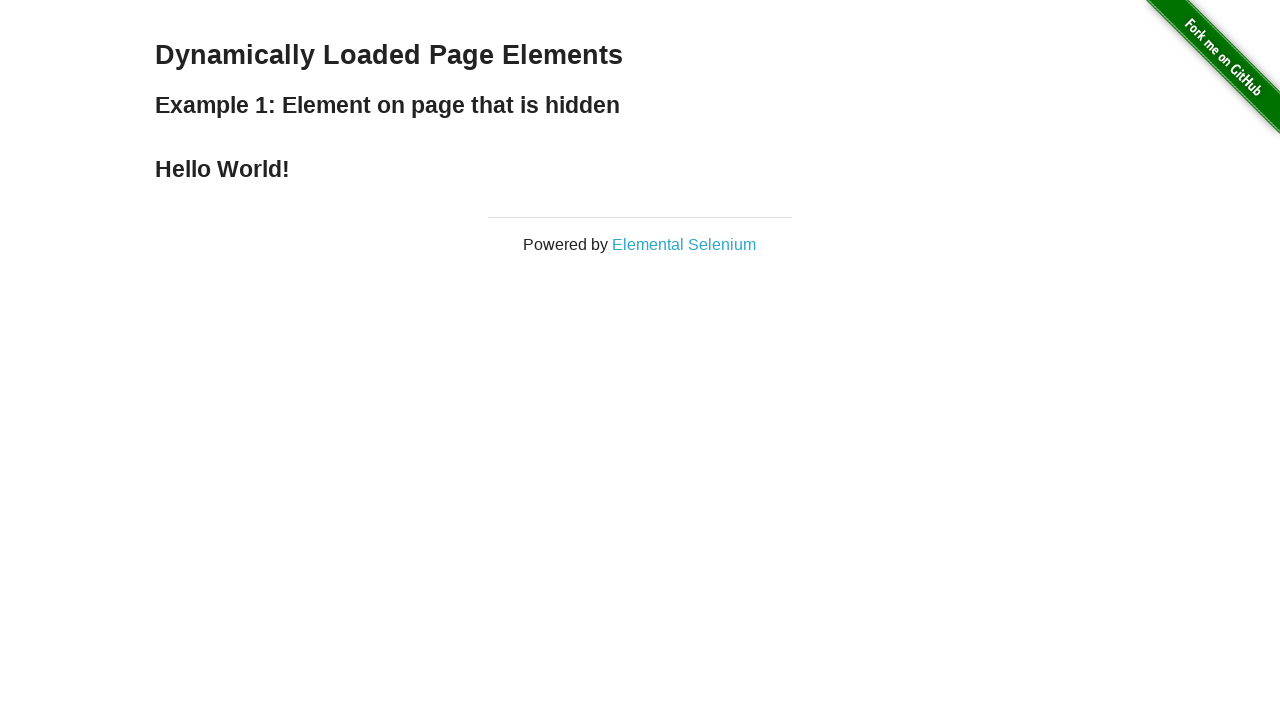

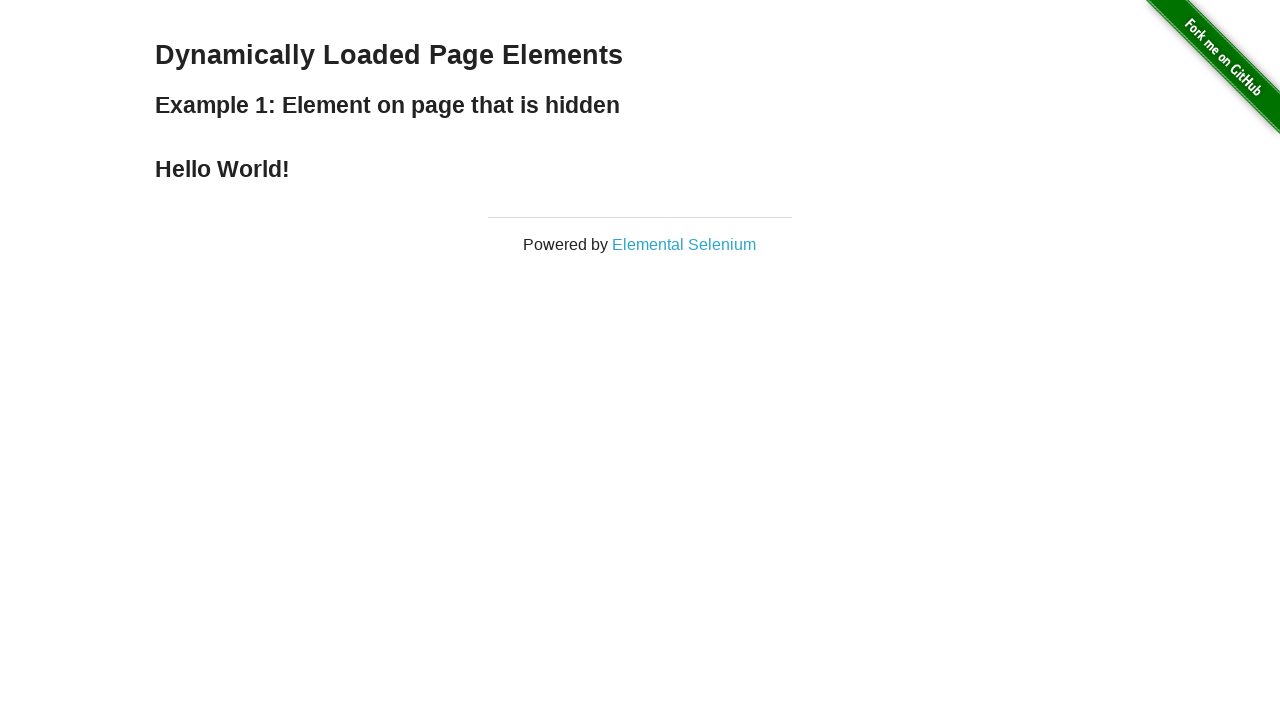